Retrieves and verifies the page title of the OrangeHRM login page

Starting URL: https://opensource-demo.orangehrmlive.com/

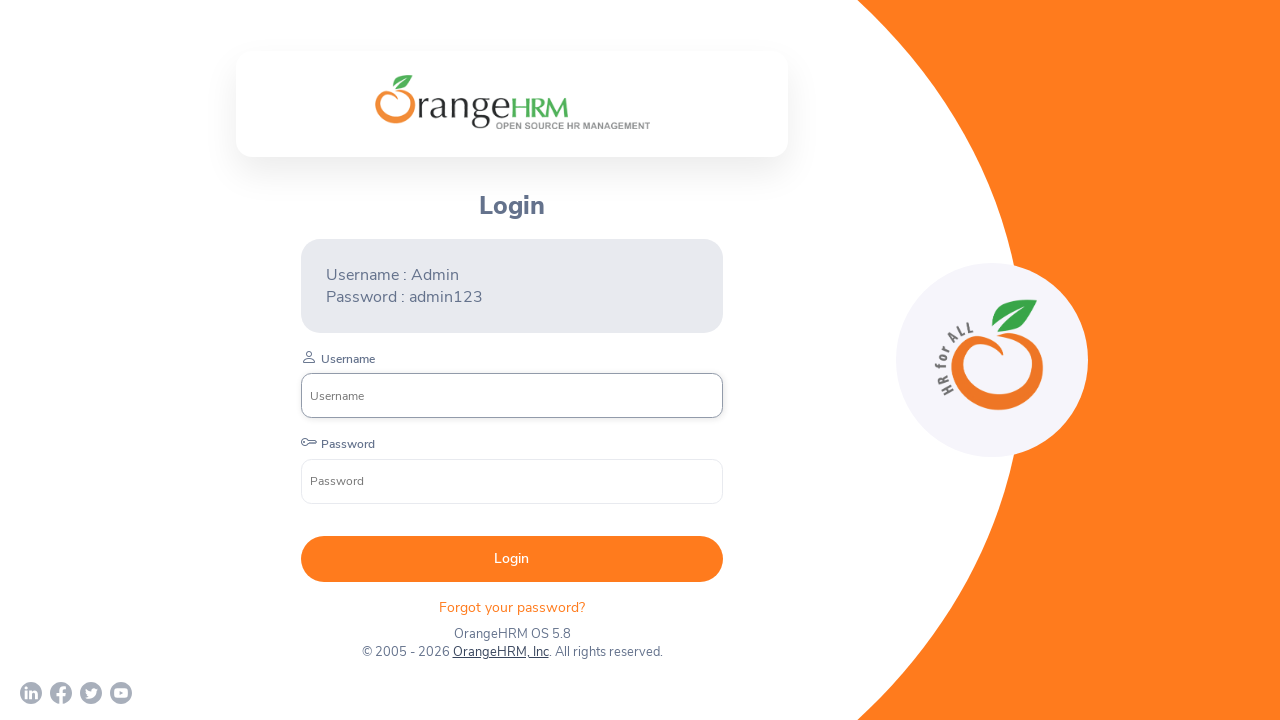

Retrieved page title from OrangeHRM login page
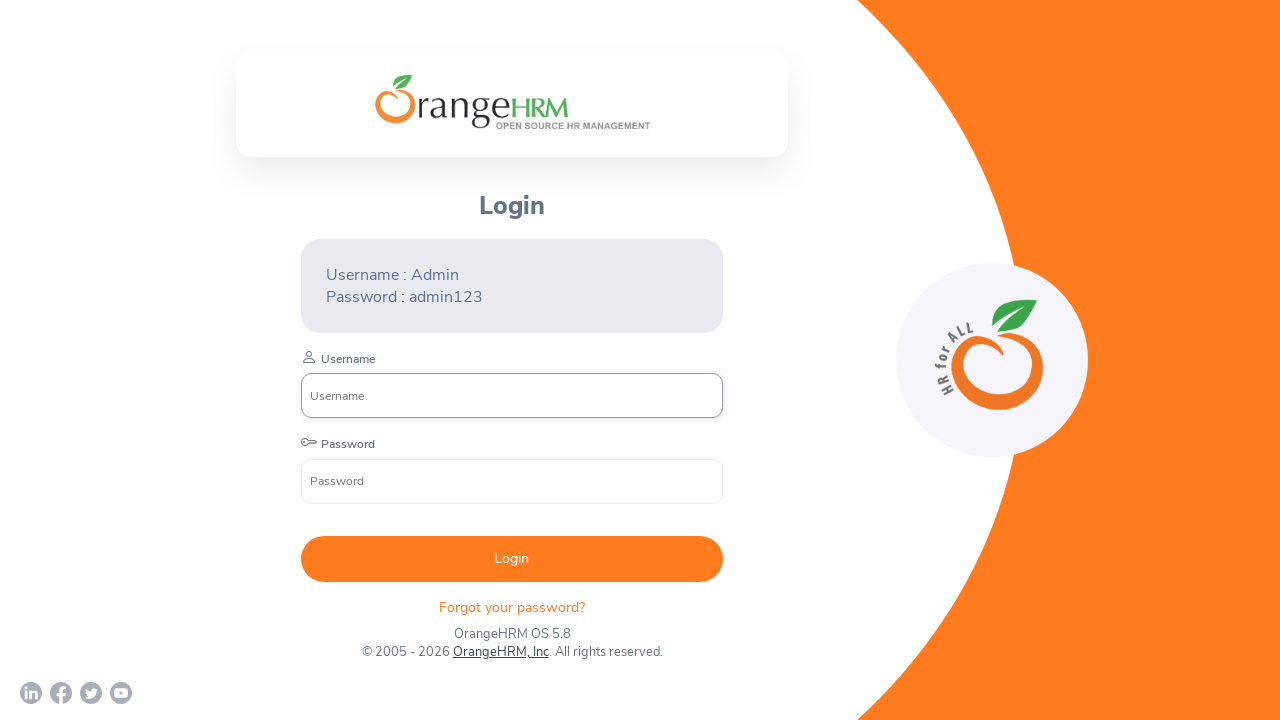

Printed page title: OrangeHRM
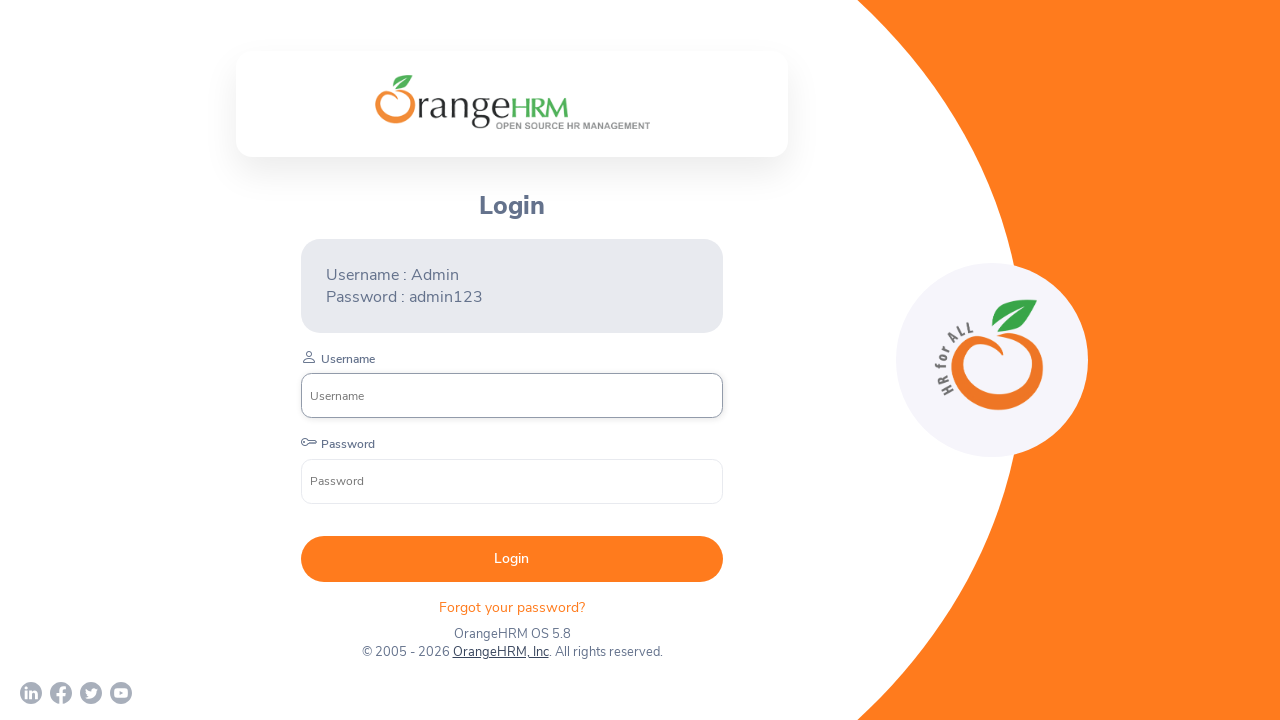

Verified that page title exists and is not empty
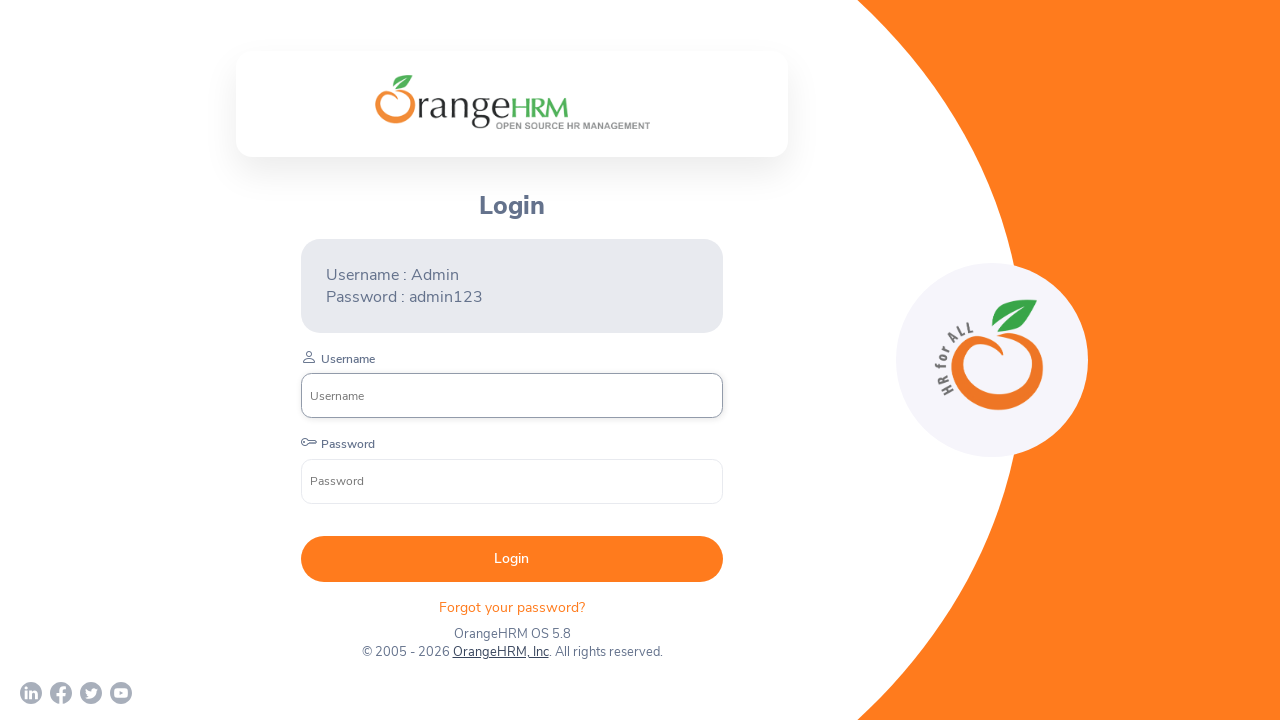

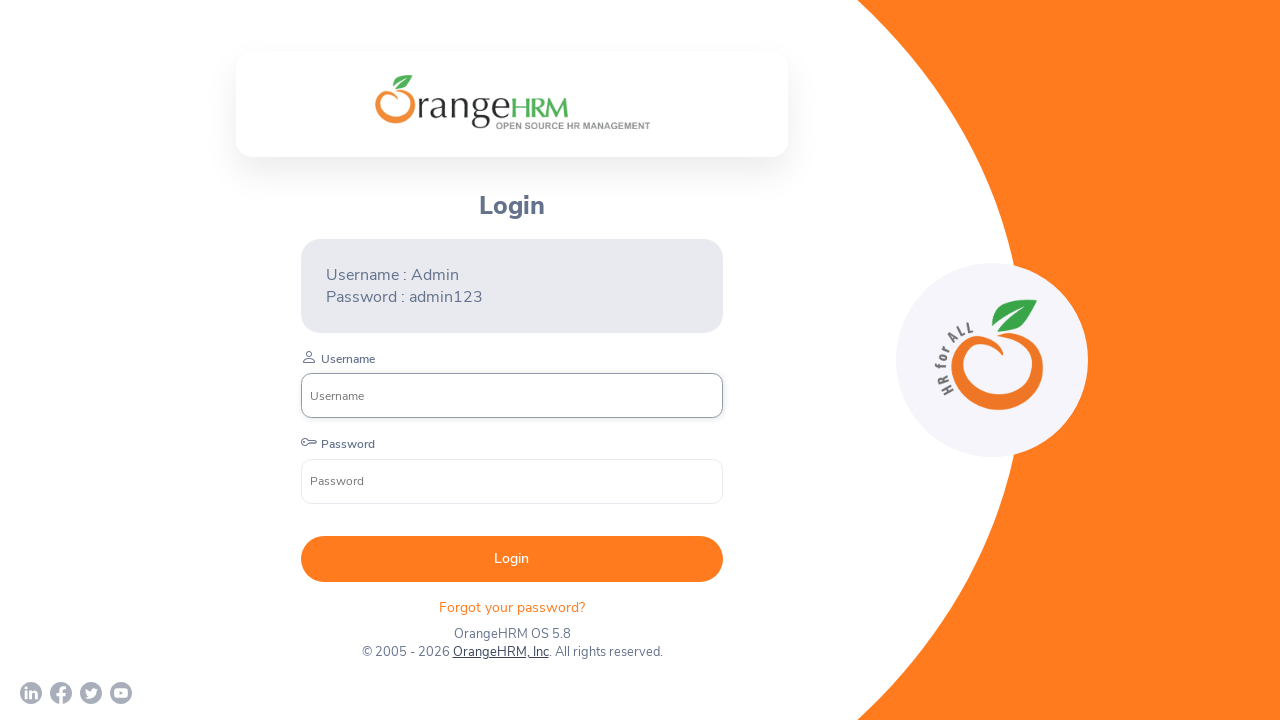